Tests the add/remove elements functionality by clicking Add Element button, verifying Delete button appears, clicking Delete button, and verifying the page header is still visible

Starting URL: https://the-internet.herokuapp.com/add_remove_elements/

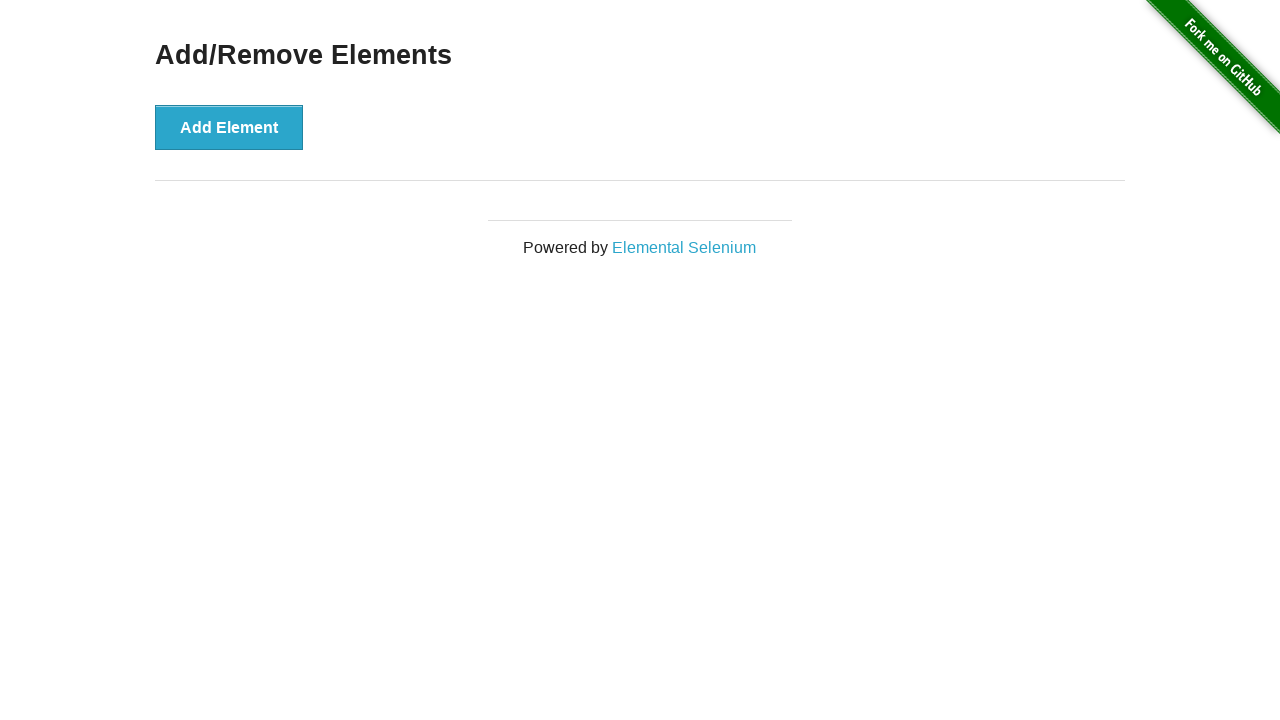

Clicked Add Element button at (229, 127) on button:has-text('Add Element')
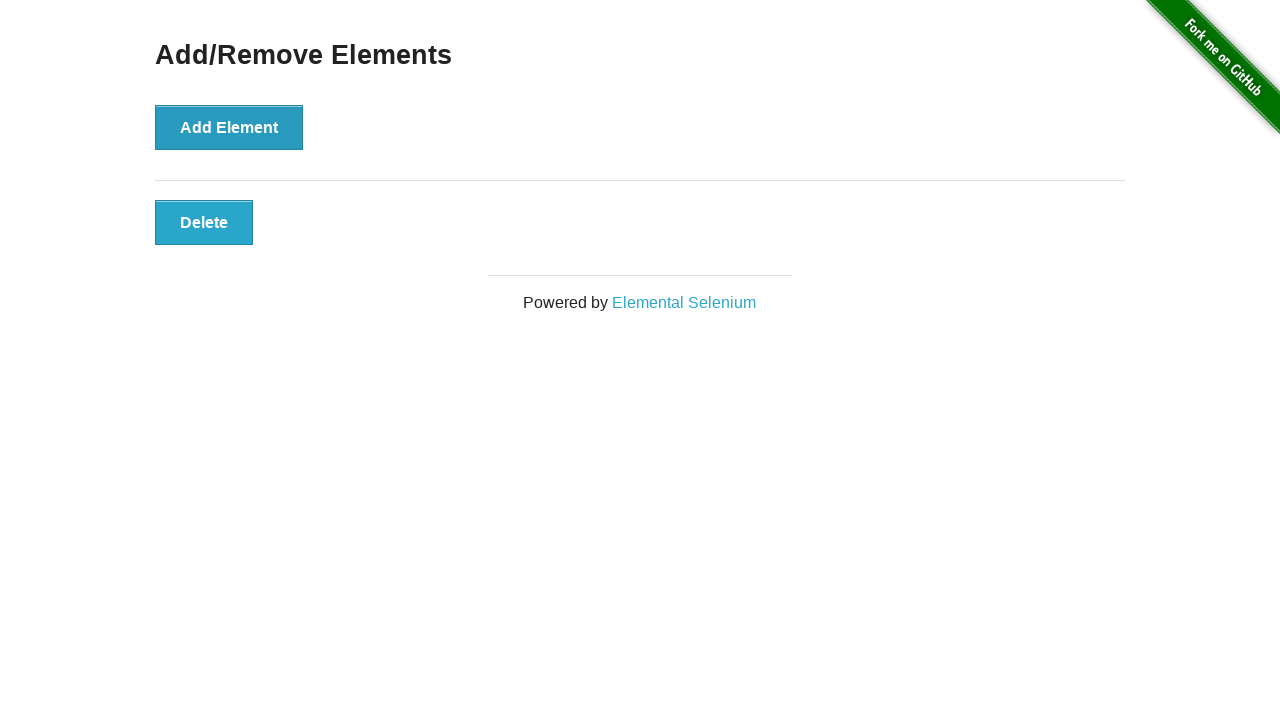

Delete button appeared on the page
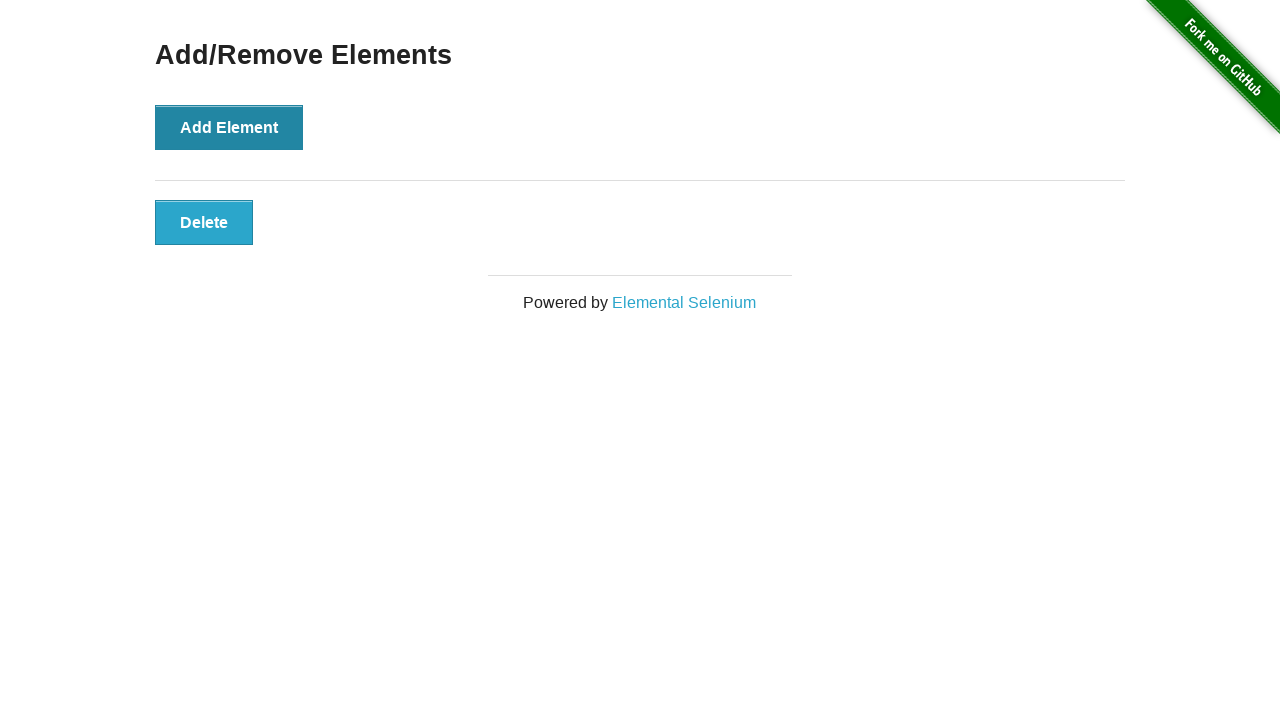

Clicked Delete button to remove the element at (204, 222) on button.added-manually
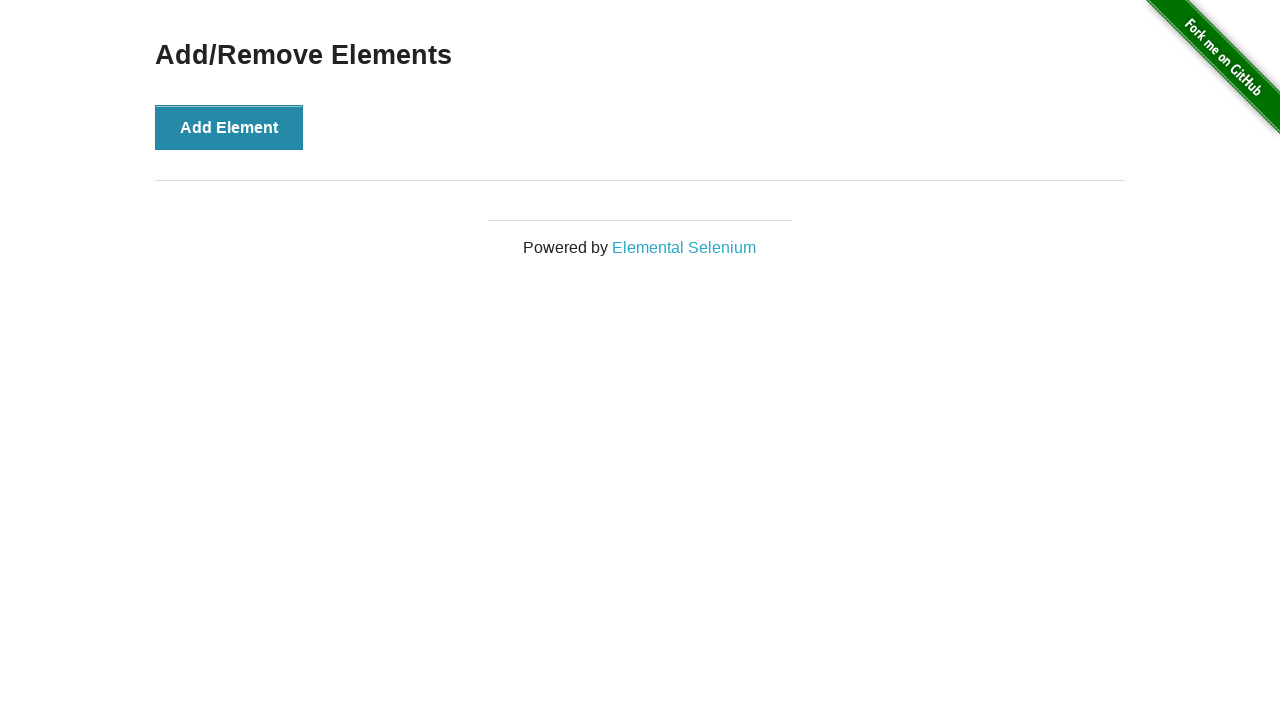

Verified page header 'Add/Remove Elements' is still visible after deletion
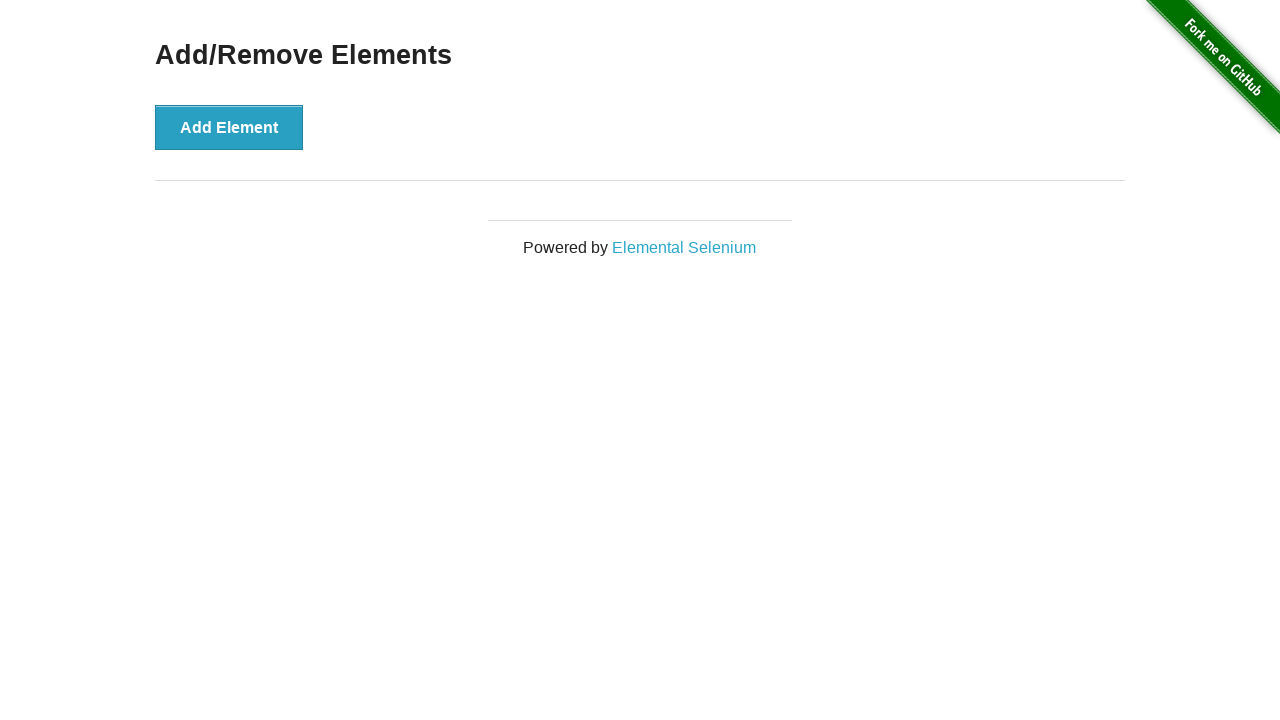

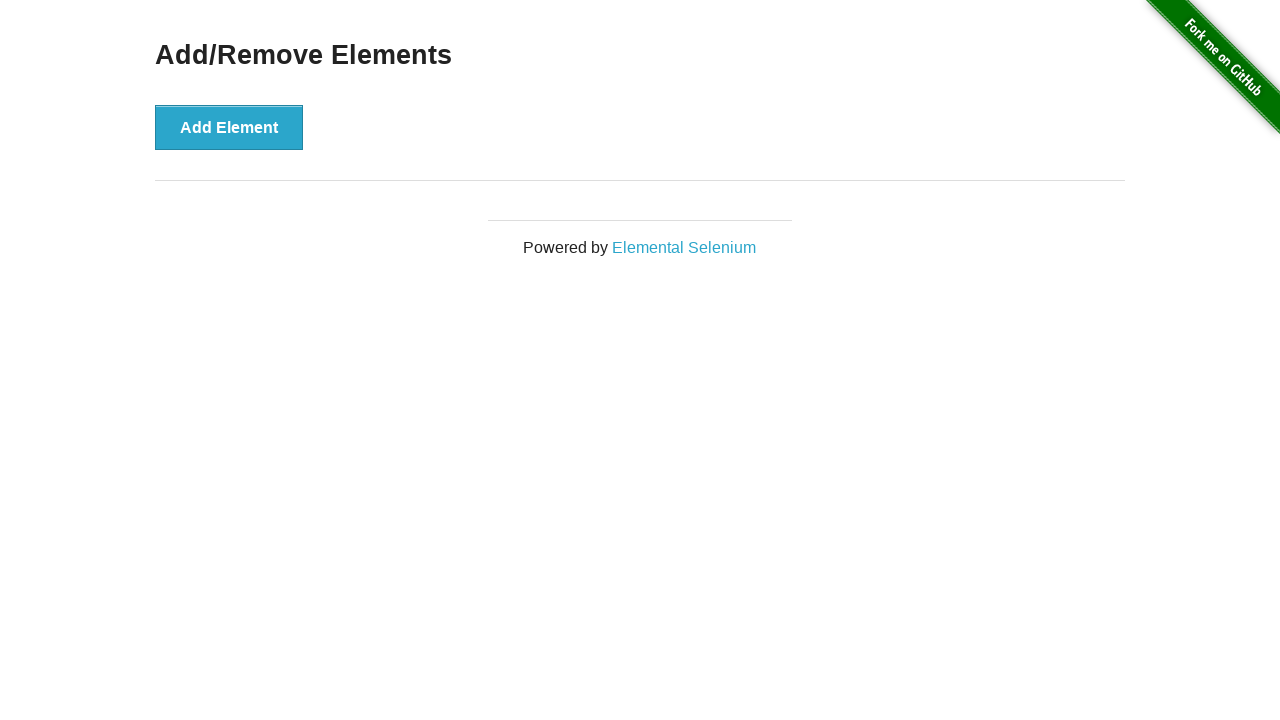